Tests that the Akamai Proxy Integration page loads and displays a visitorId in a pre element

Starting URL: https://experiments.martinmakarsky.com/fingerprint-pro-react-akamai

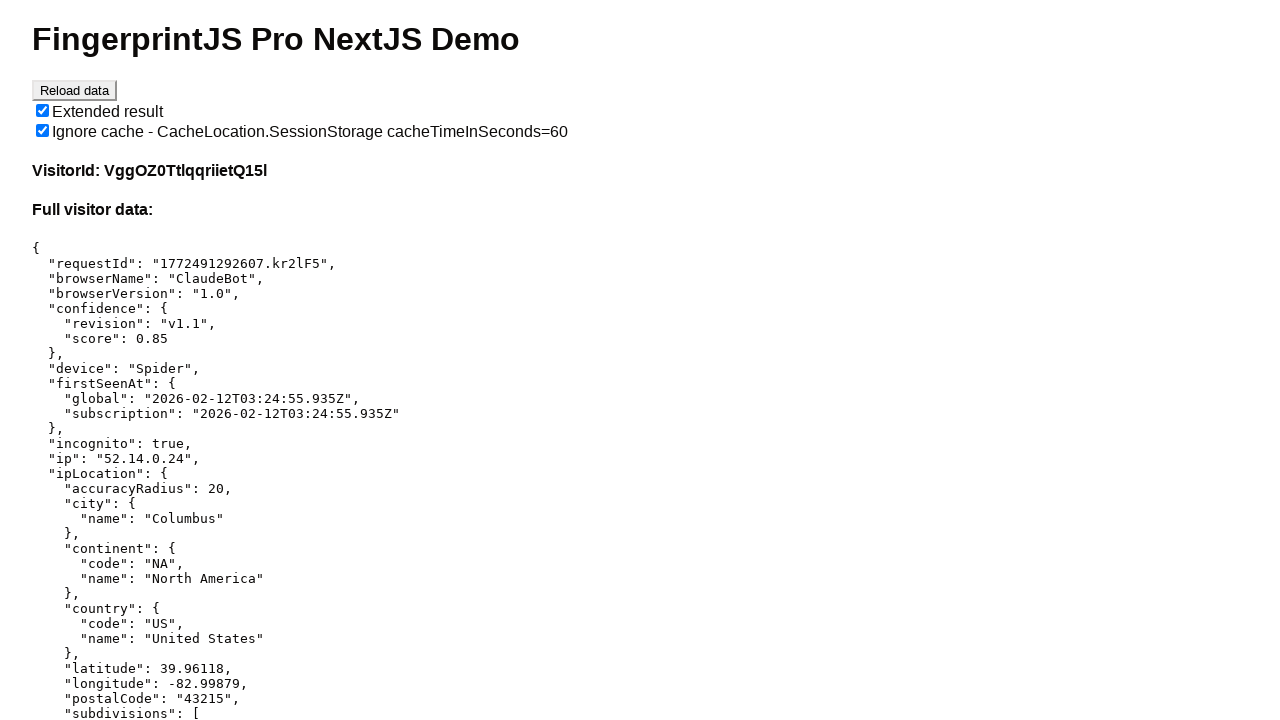

Navigated to Akamai Proxy Integration test page
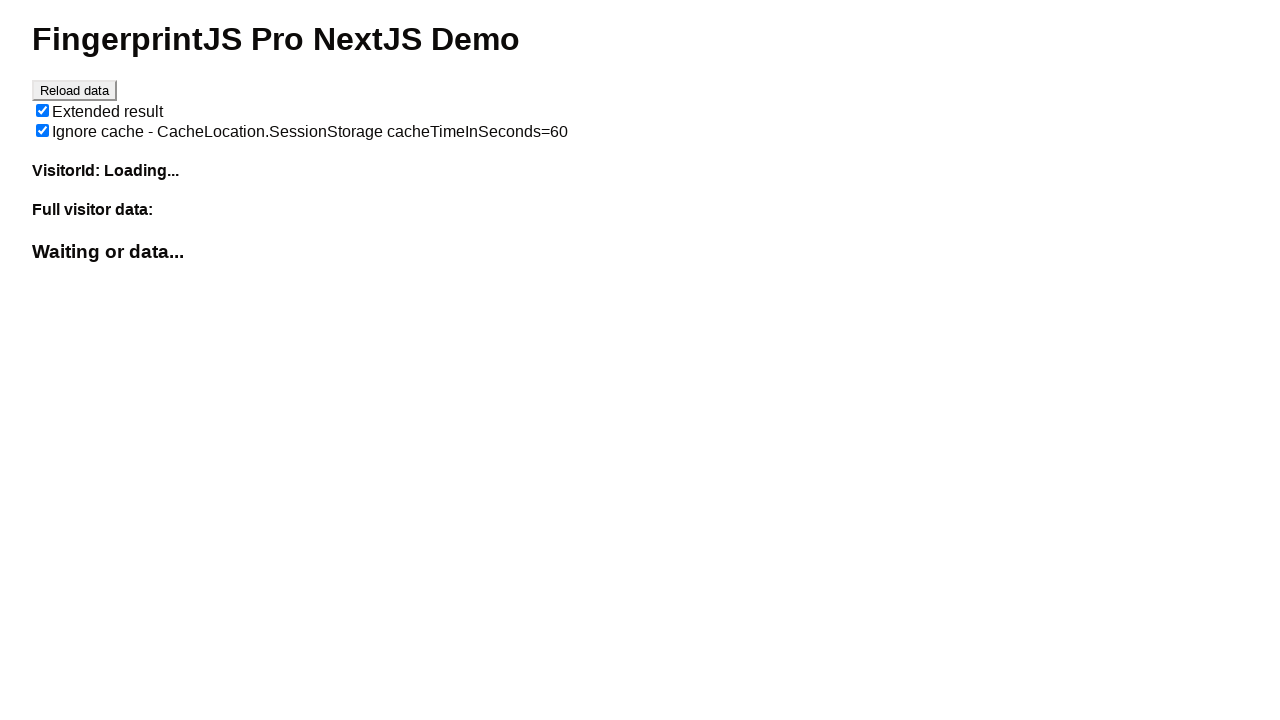

Pre element with visitor ID loaded
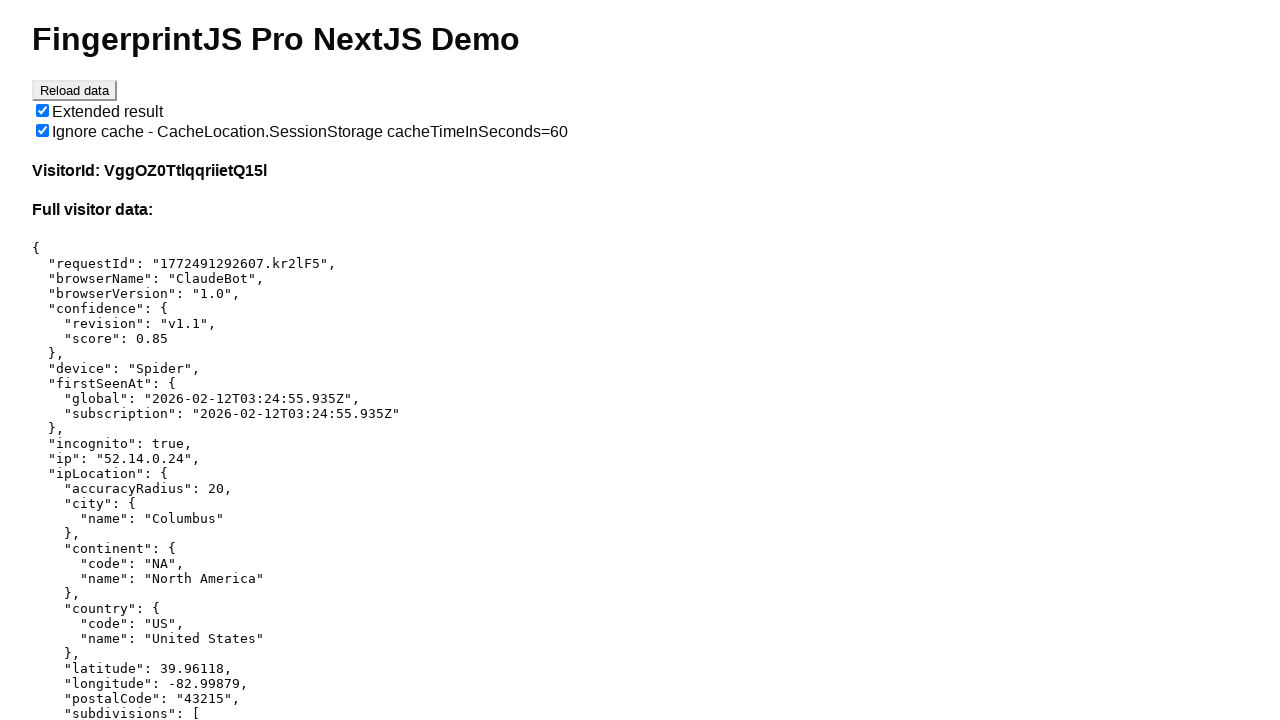

Verified that visitorId is visible in pre element
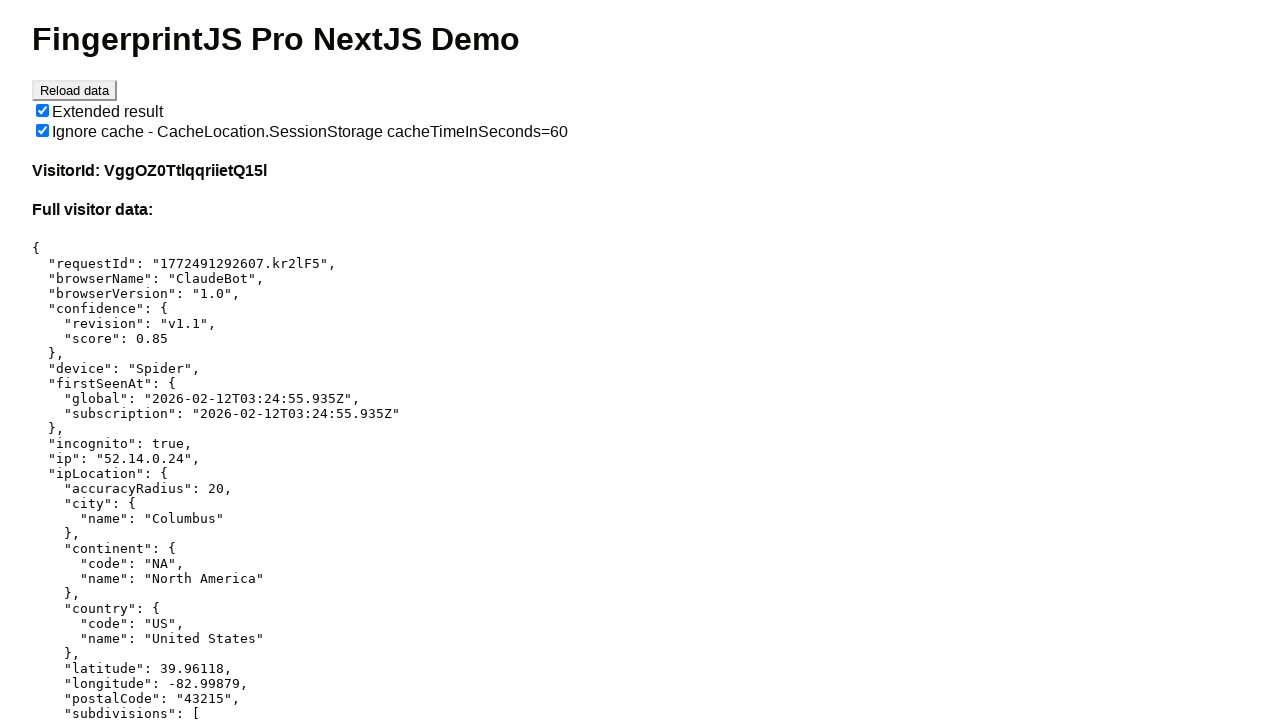

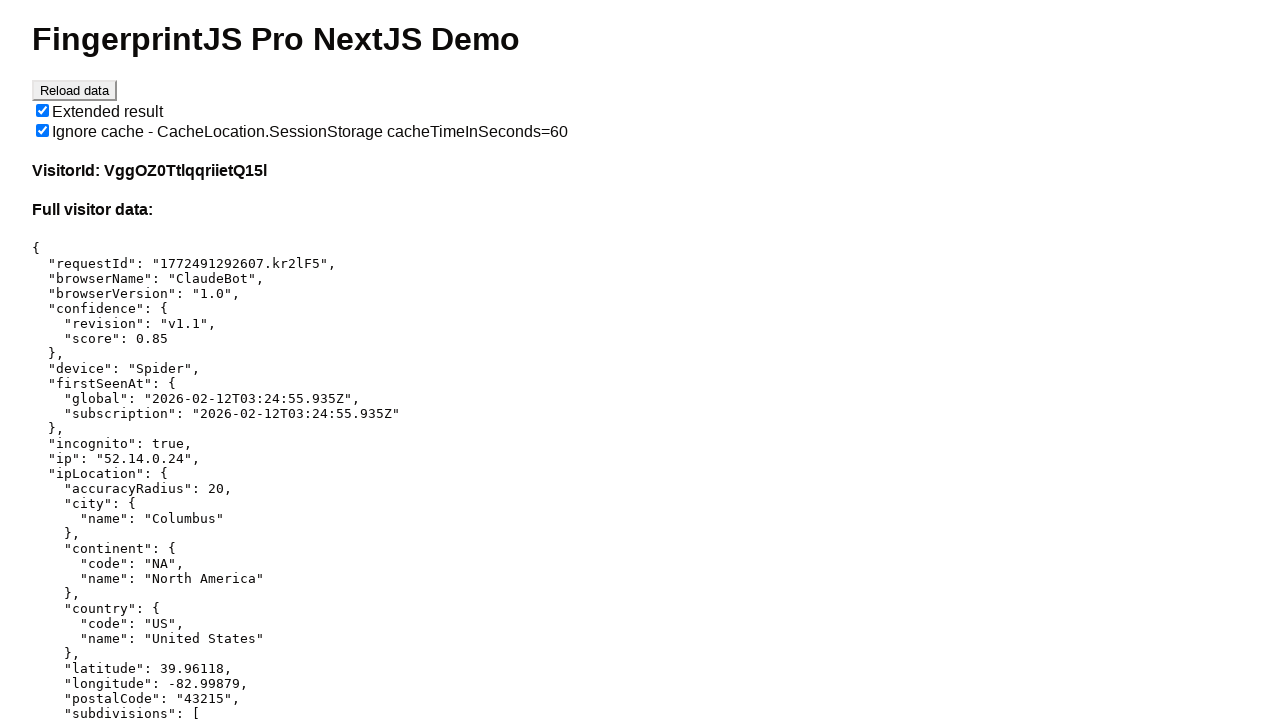